Tests drag and drop functionality by dragging mobile and laptop accessories items to their respective target containers

Starting URL: https://demoapps.qspiders.com/ui?scenario=1

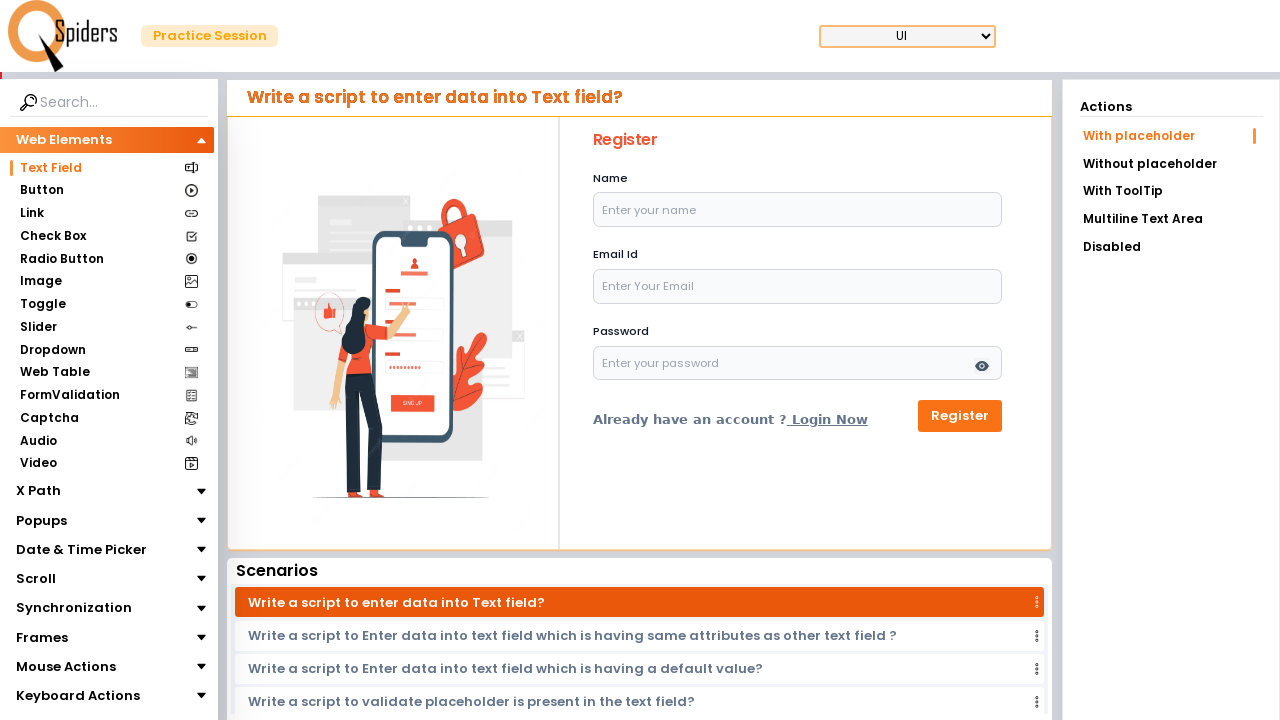

Clicked on Mouse Actions section at (66, 667) on xpath=//section[text()='Mouse Actions']
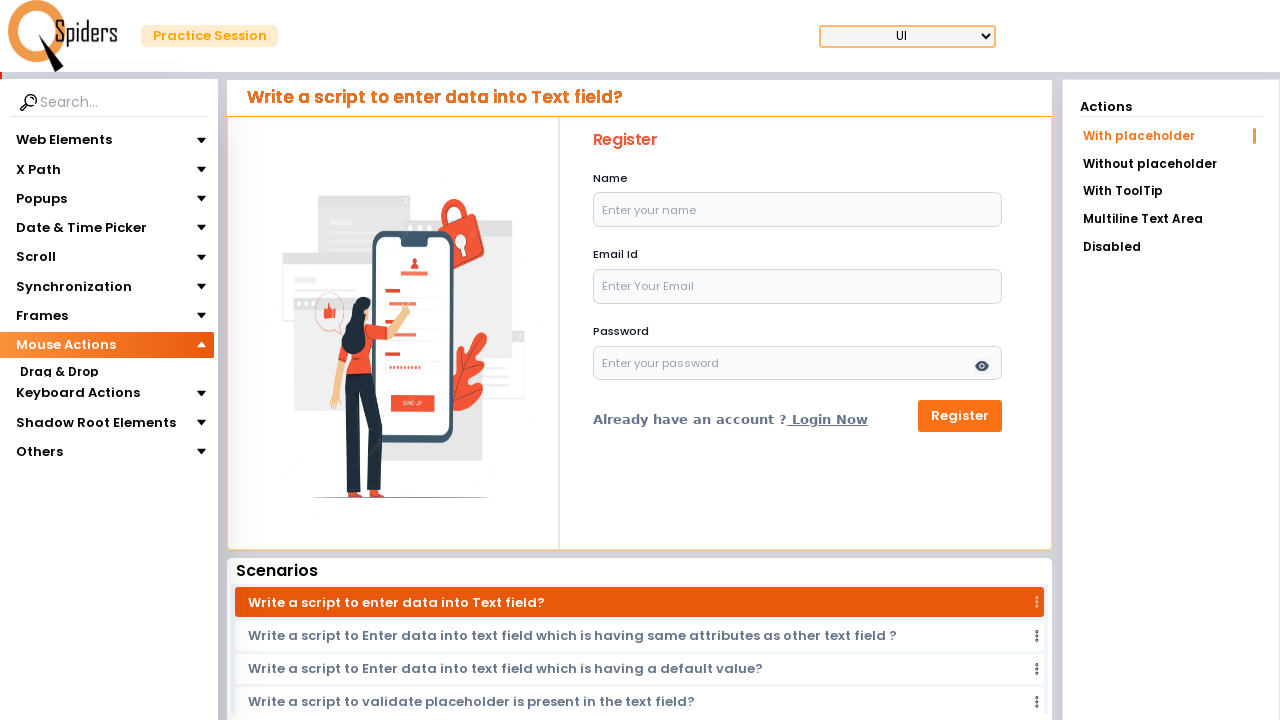

Clicked on Drag & Drop section at (59, 373) on xpath=//section[text()='Drag & Drop']
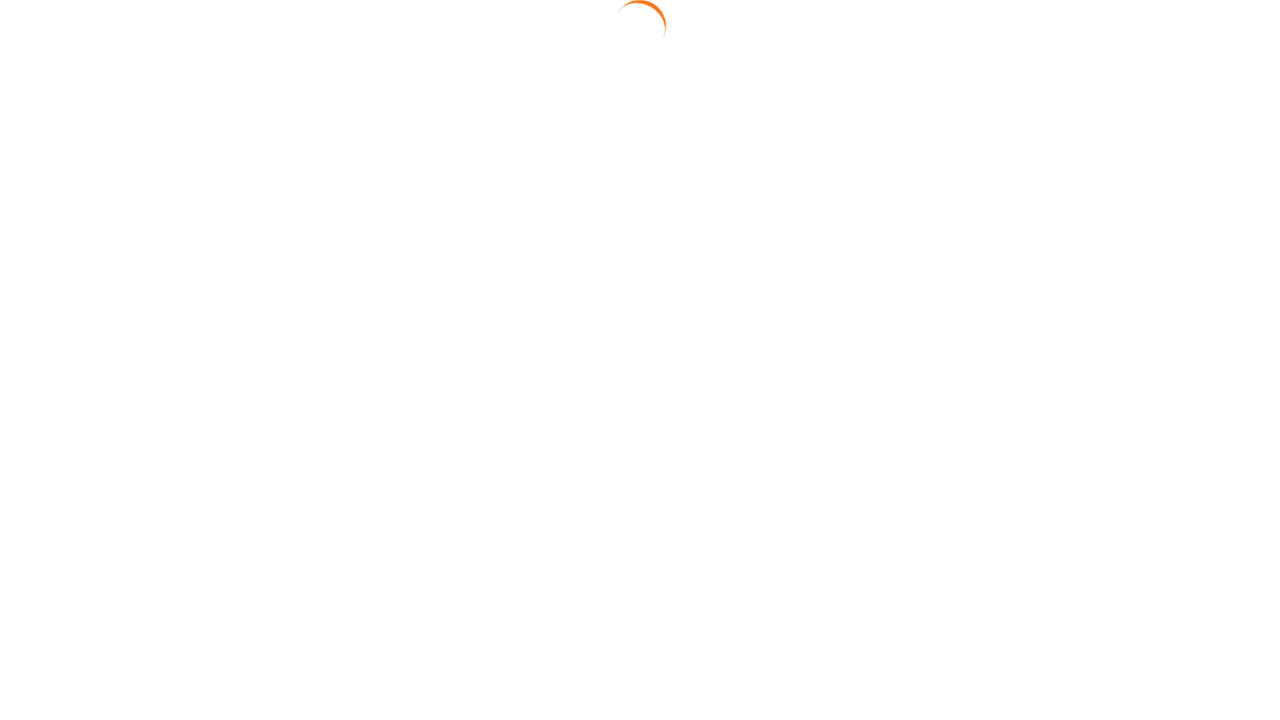

Clicked on Drag Position link at (1171, 193) on text=Drag Position
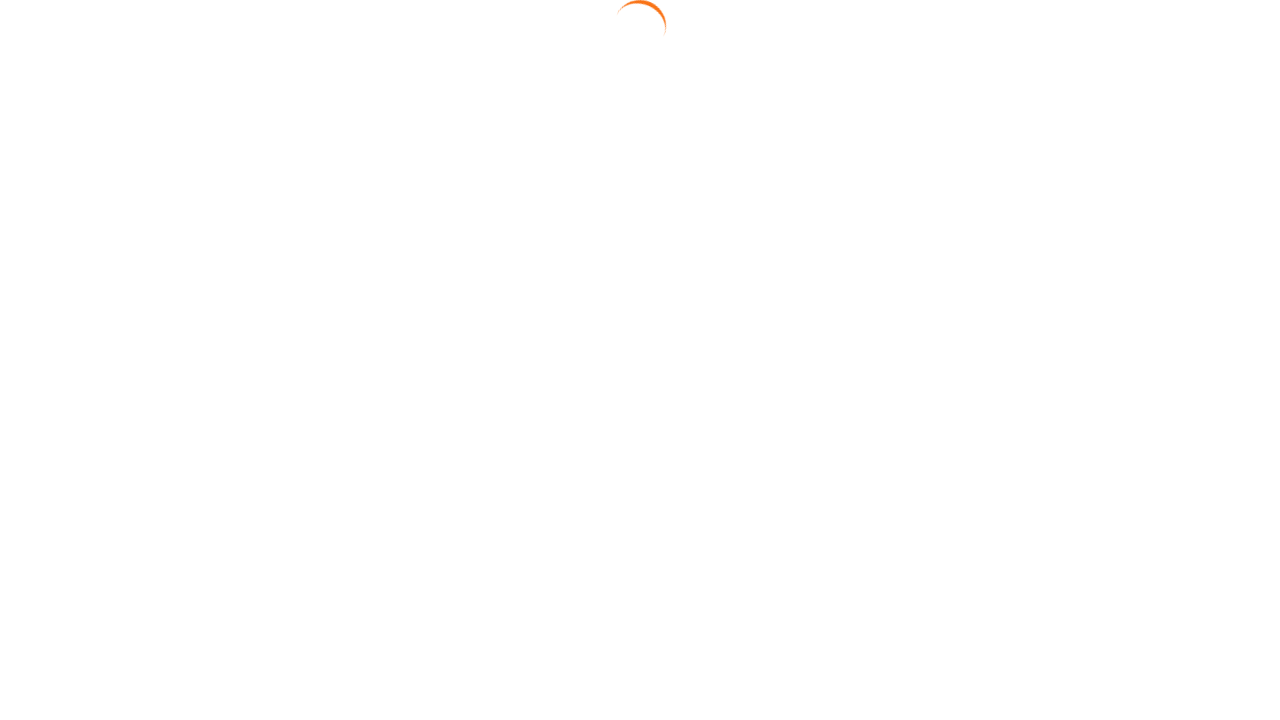

Waited for Mobile Charger element to be visible
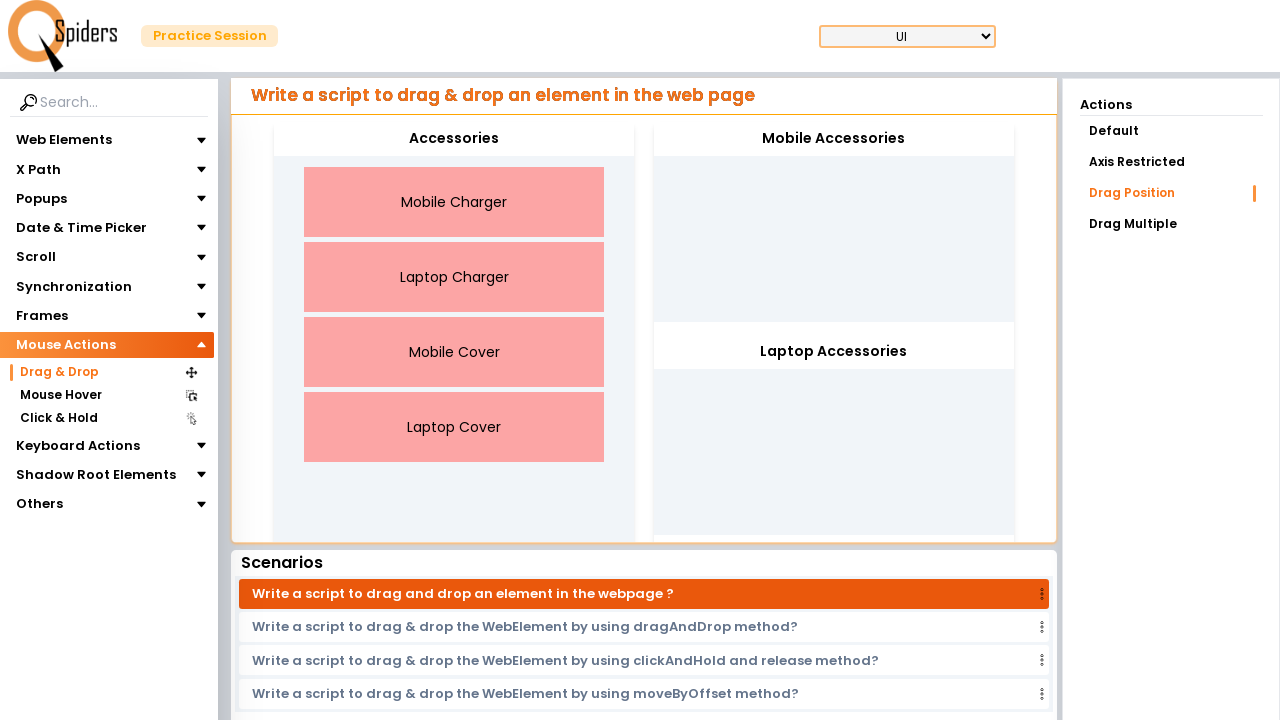

Dragged Mobile Charger to Mobile Accessories container at (834, 139)
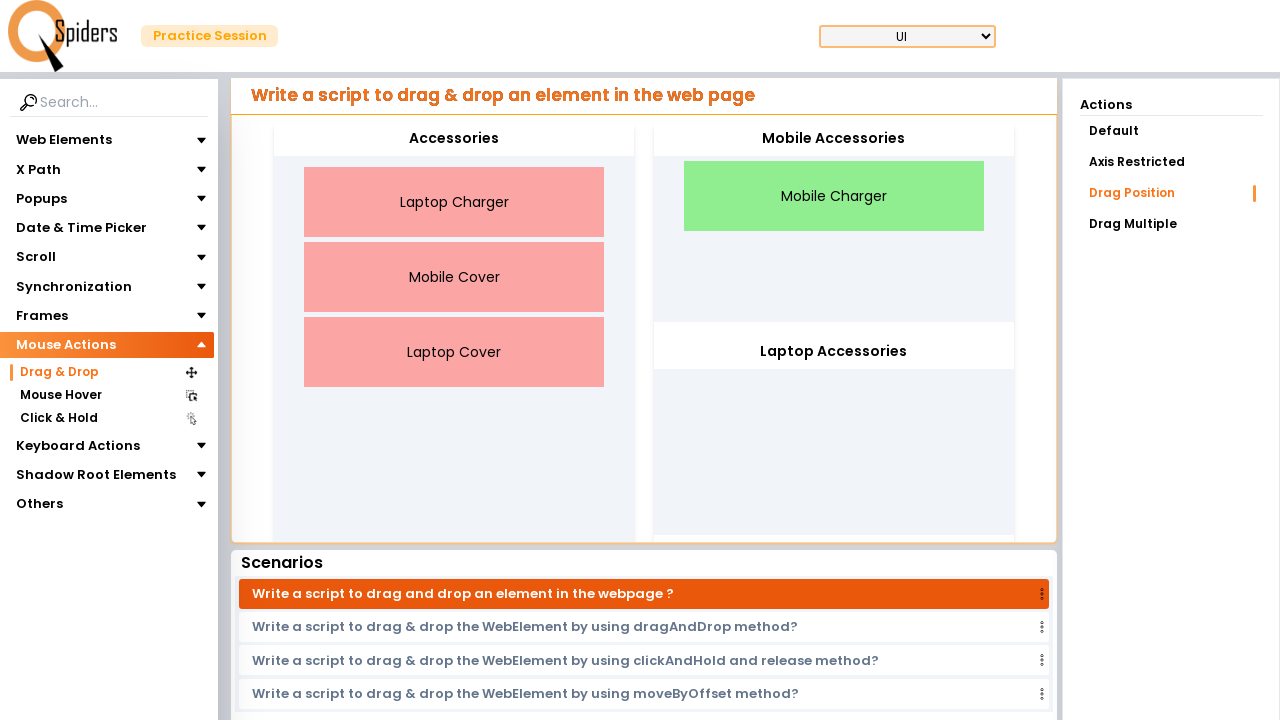

Dragged Mobile Cover to Mobile Accessories container at (834, 139)
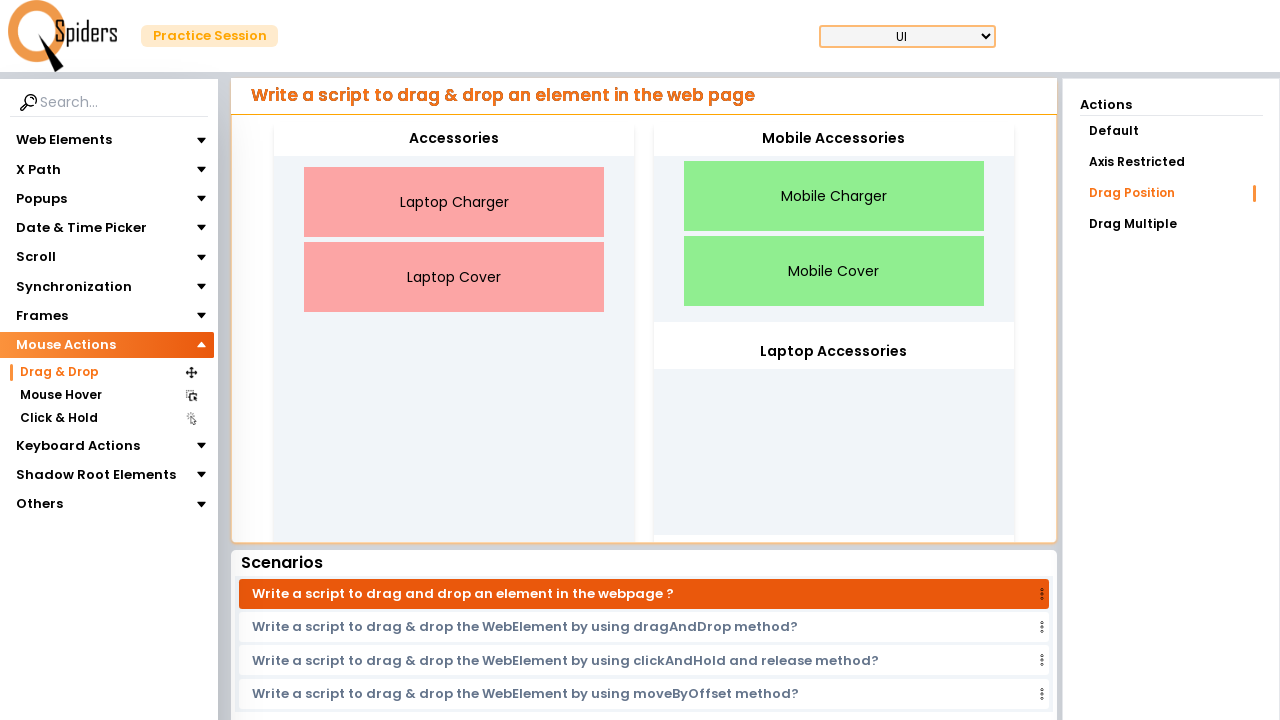

Dragged Laptop Charger to Laptop Accessories container at (834, 352)
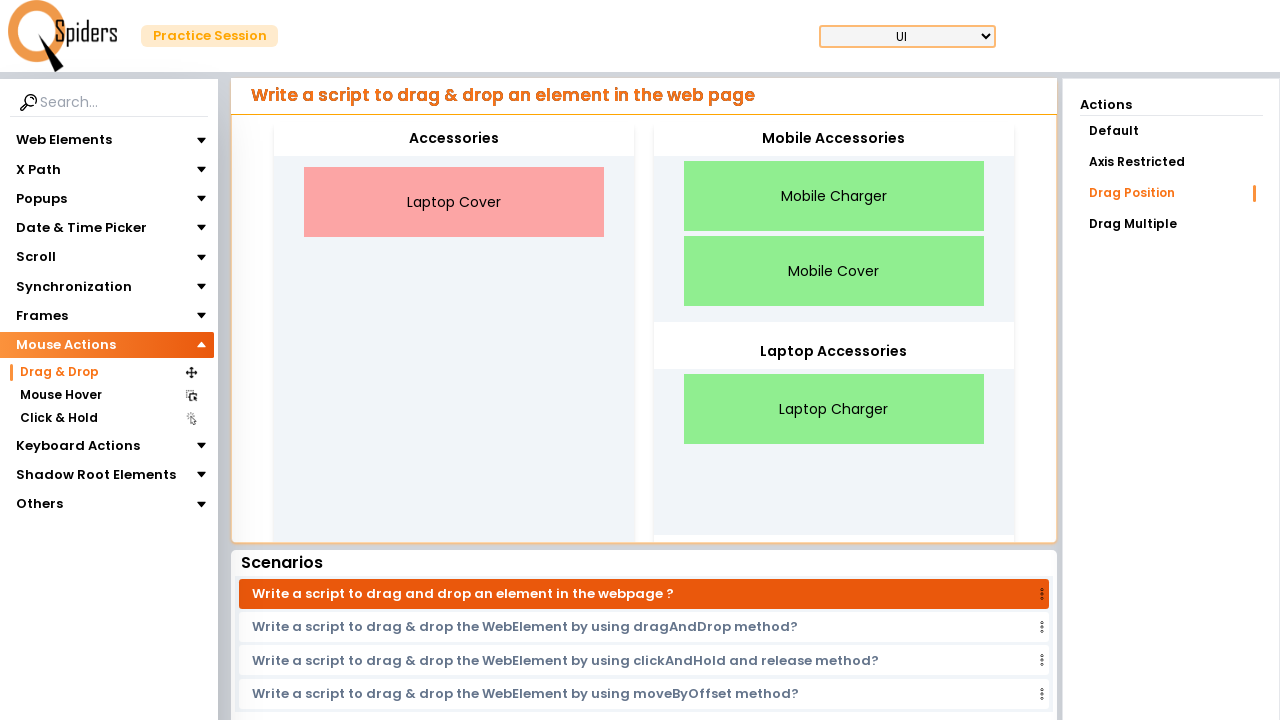

Dragged Laptop Cover to Laptop Accessories container at (834, 352)
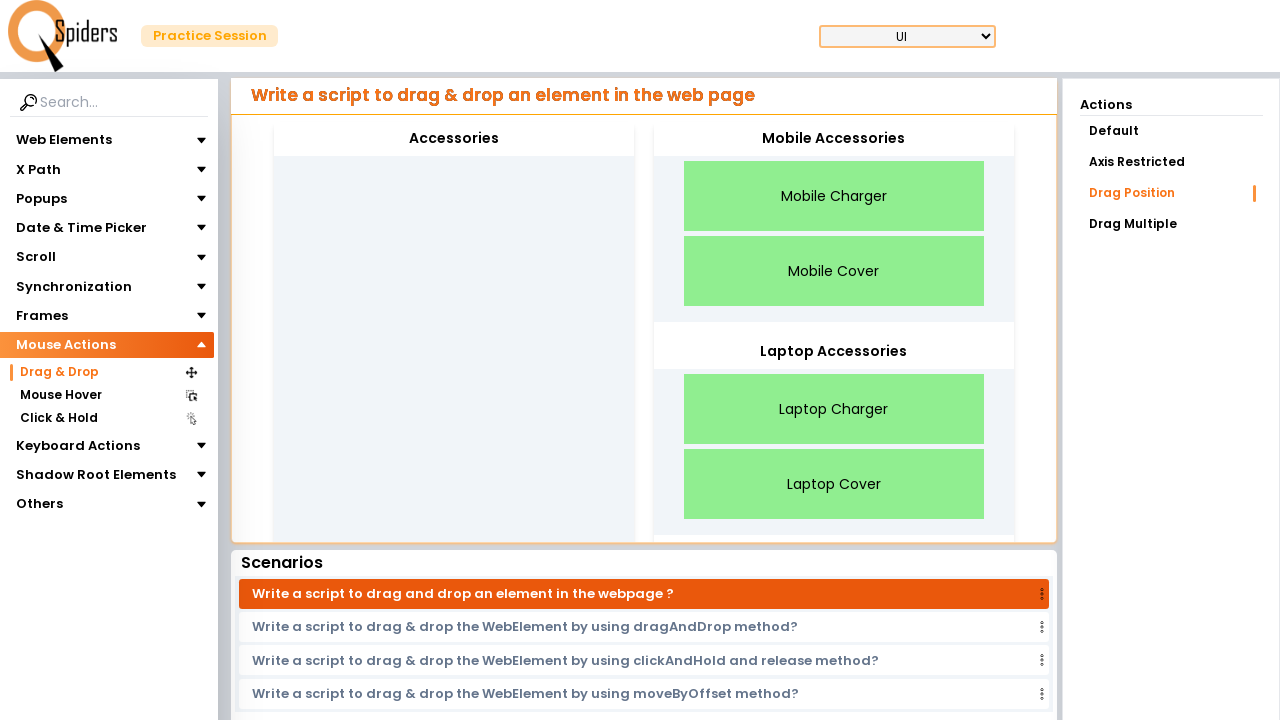

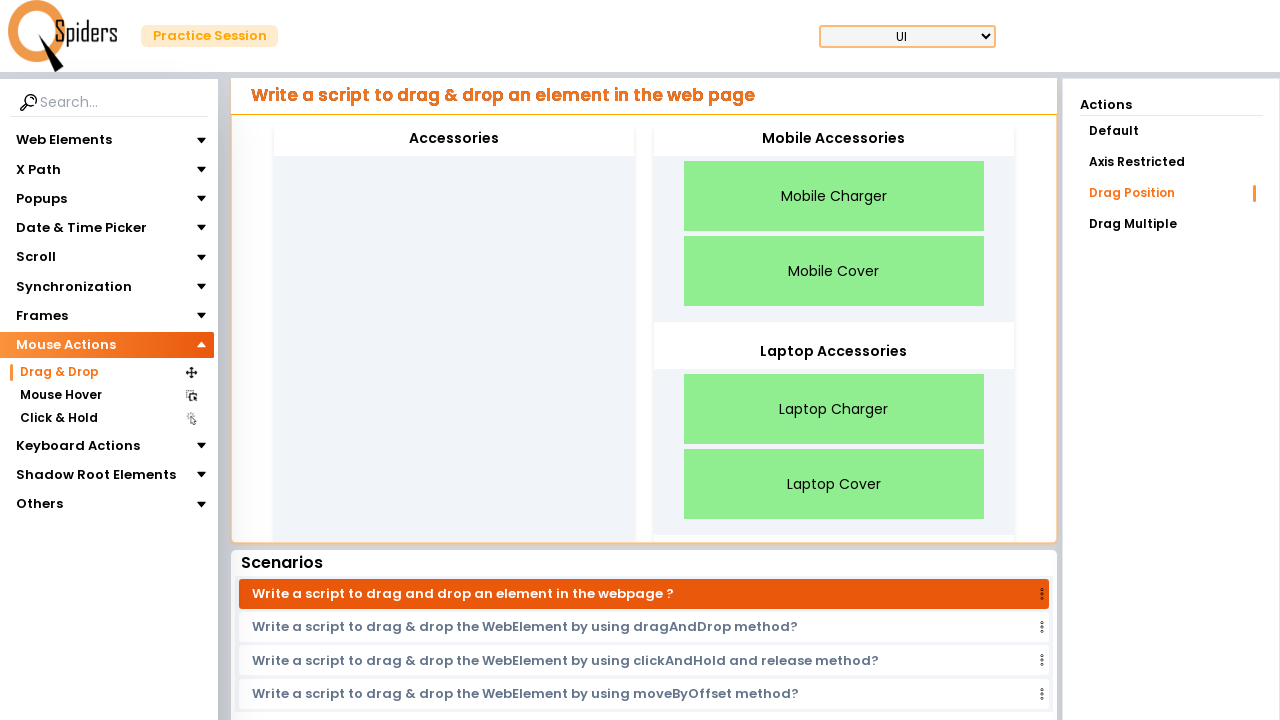